Tests JavaScript confirm dialog handling by entering names and both accepting and dismissing confirmation dialogs

Starting URL: https://rahulshettyacademy.com/AutomationPractice/

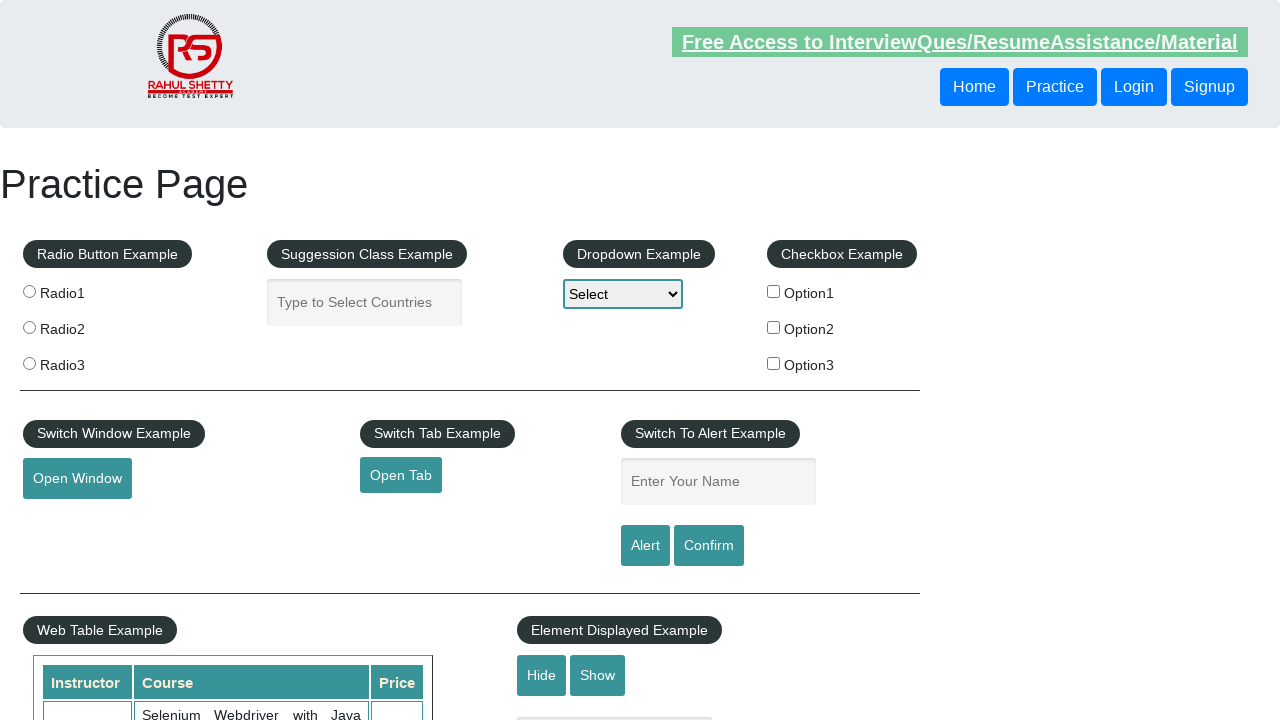

Filled name field with 'TestUser CONFIRM' on #name
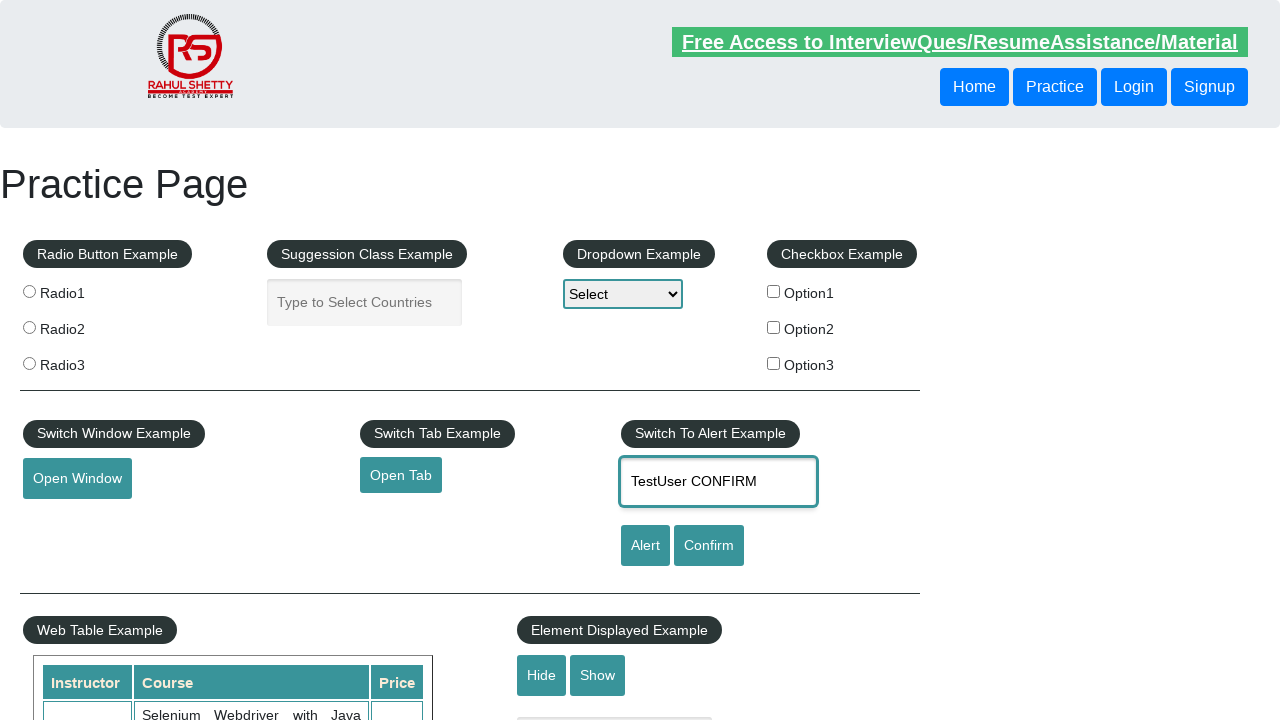

Set up dialog handler to accept confirmation
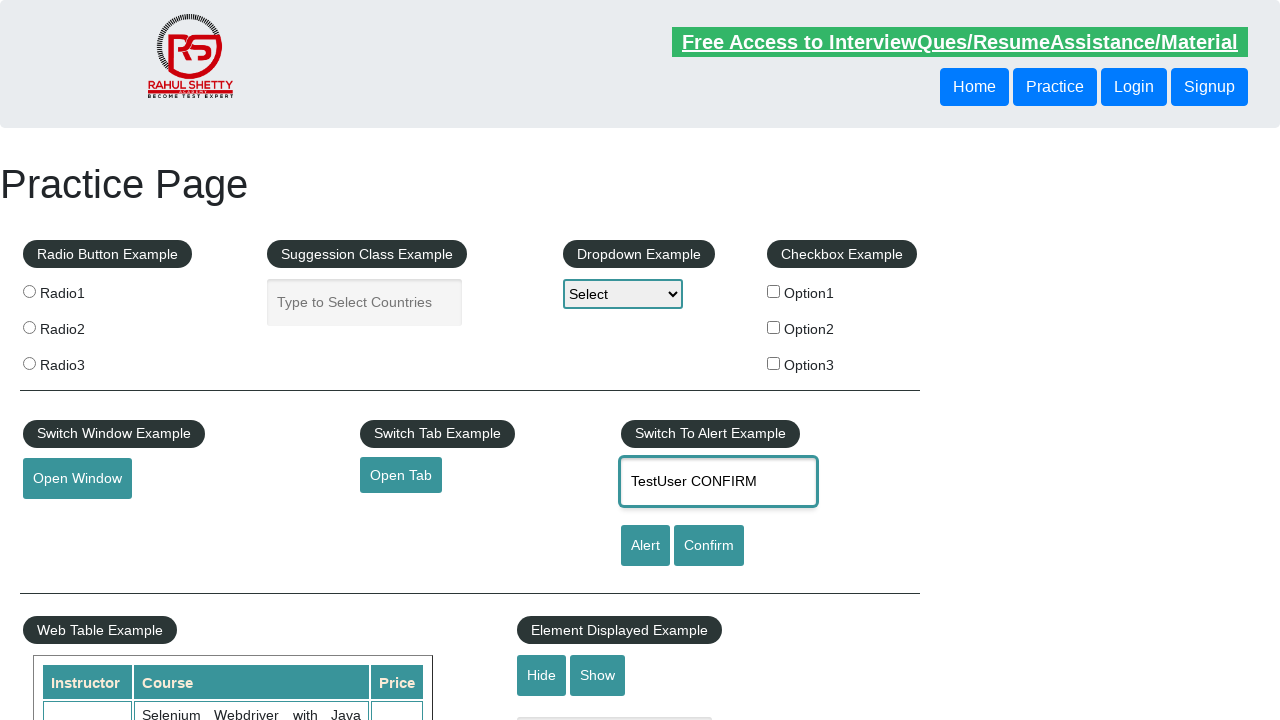

Clicked confirm button to trigger dialog at (709, 546) on #confirmbtn
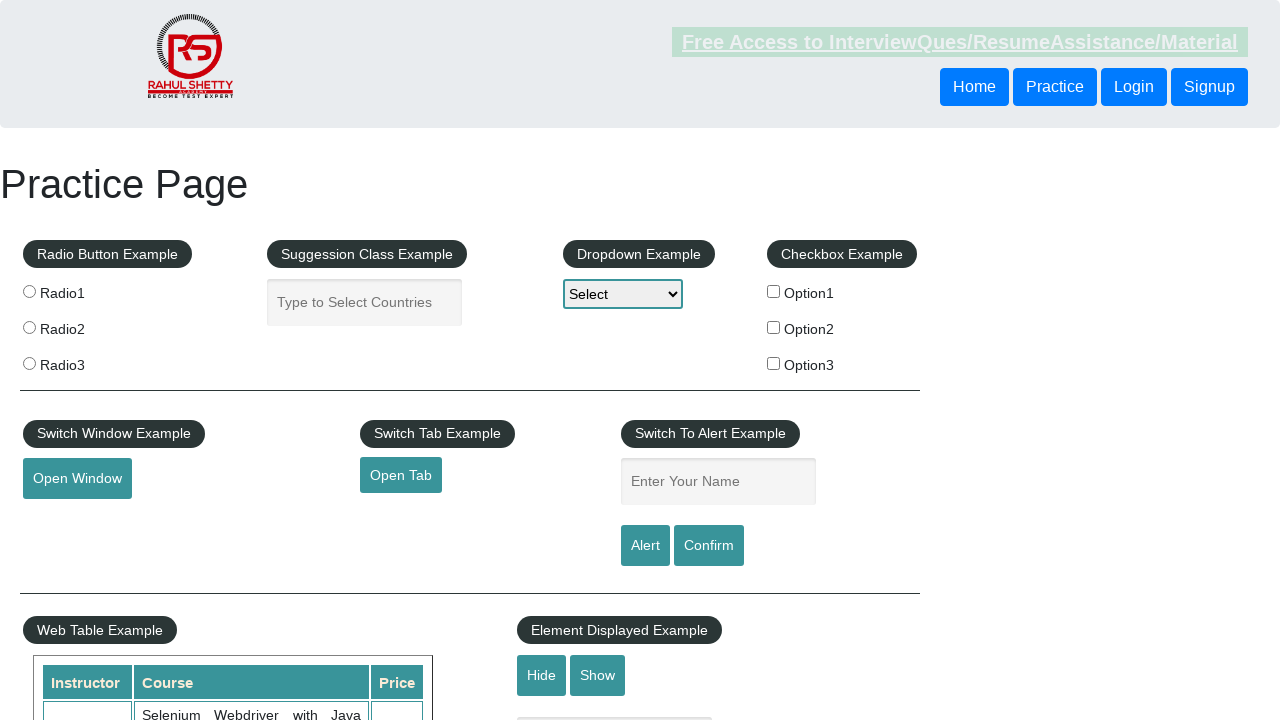

Waited 500ms for dialog to be processed
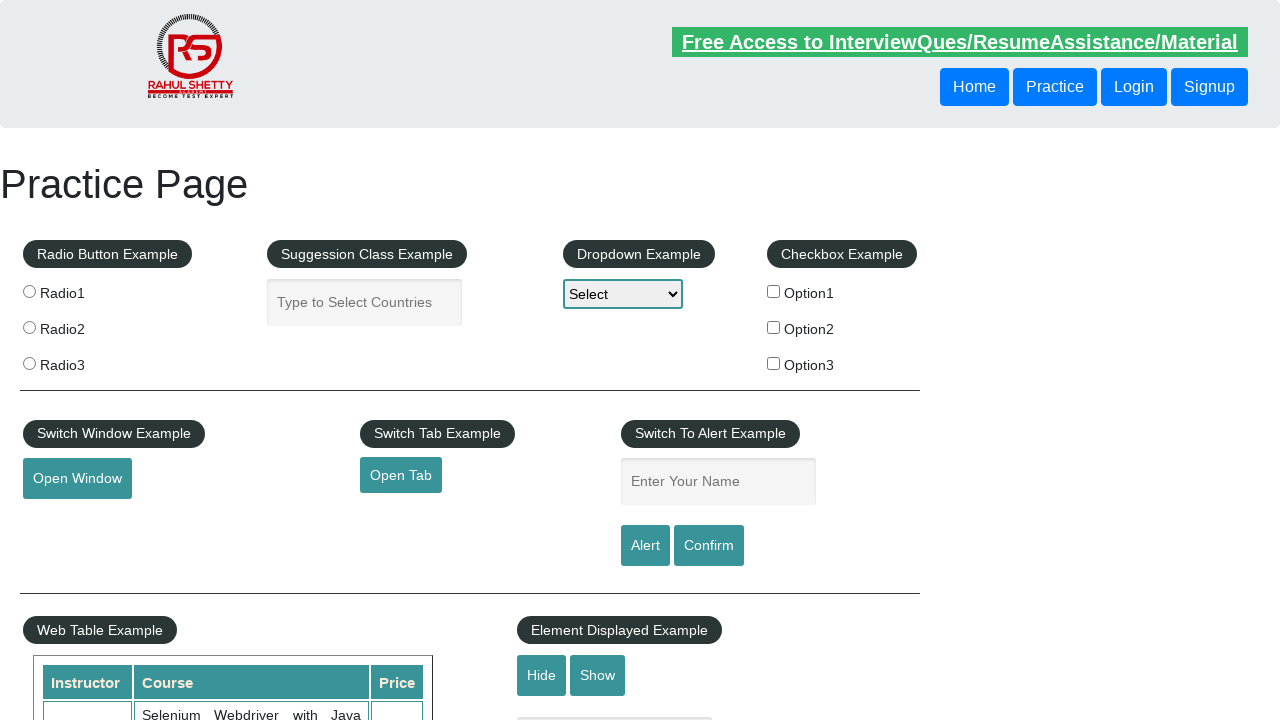

Filled name field with 'TestUser CANCEL' on #name
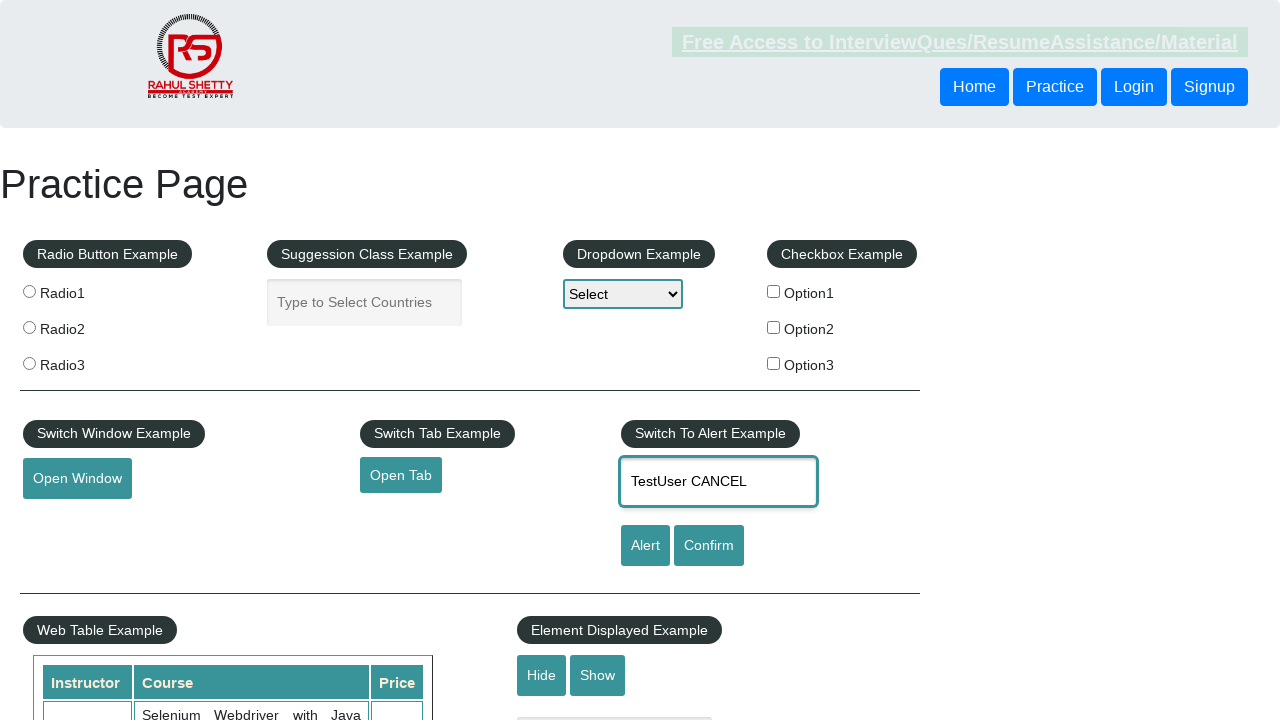

Set up dialog handler to dismiss confirmation
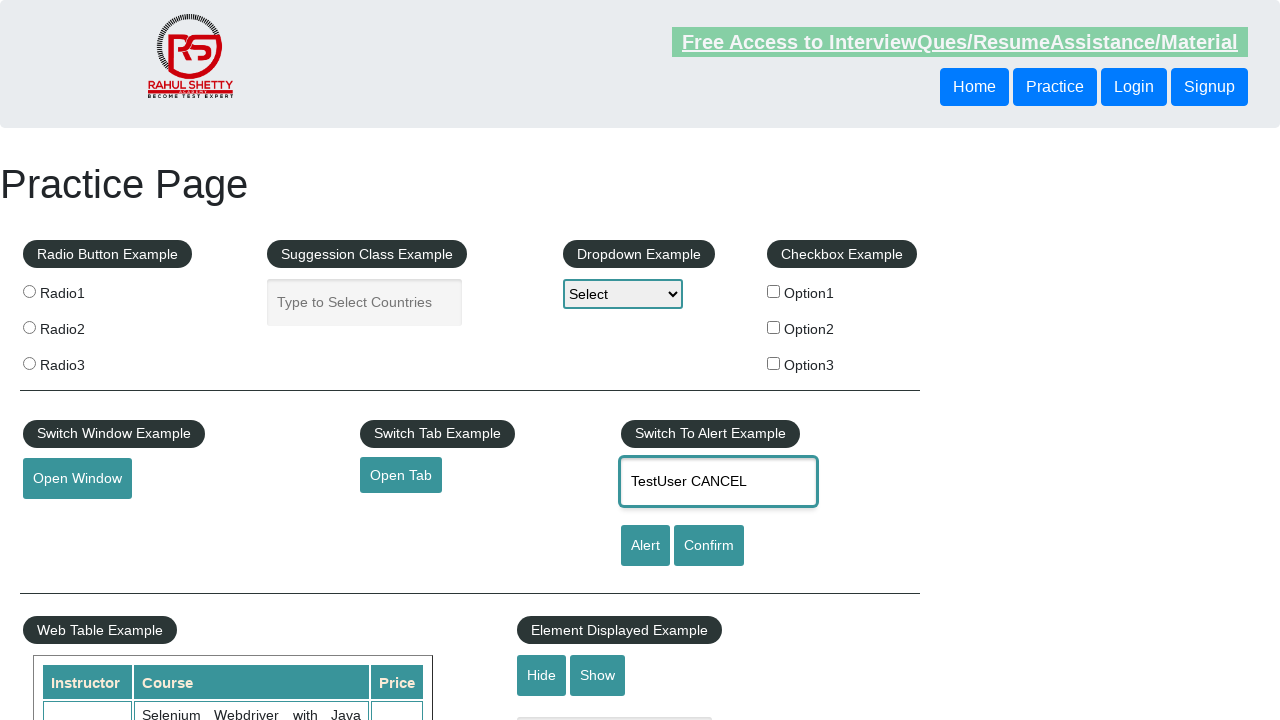

Clicked confirm button to trigger second dialog at (709, 546) on #confirmbtn
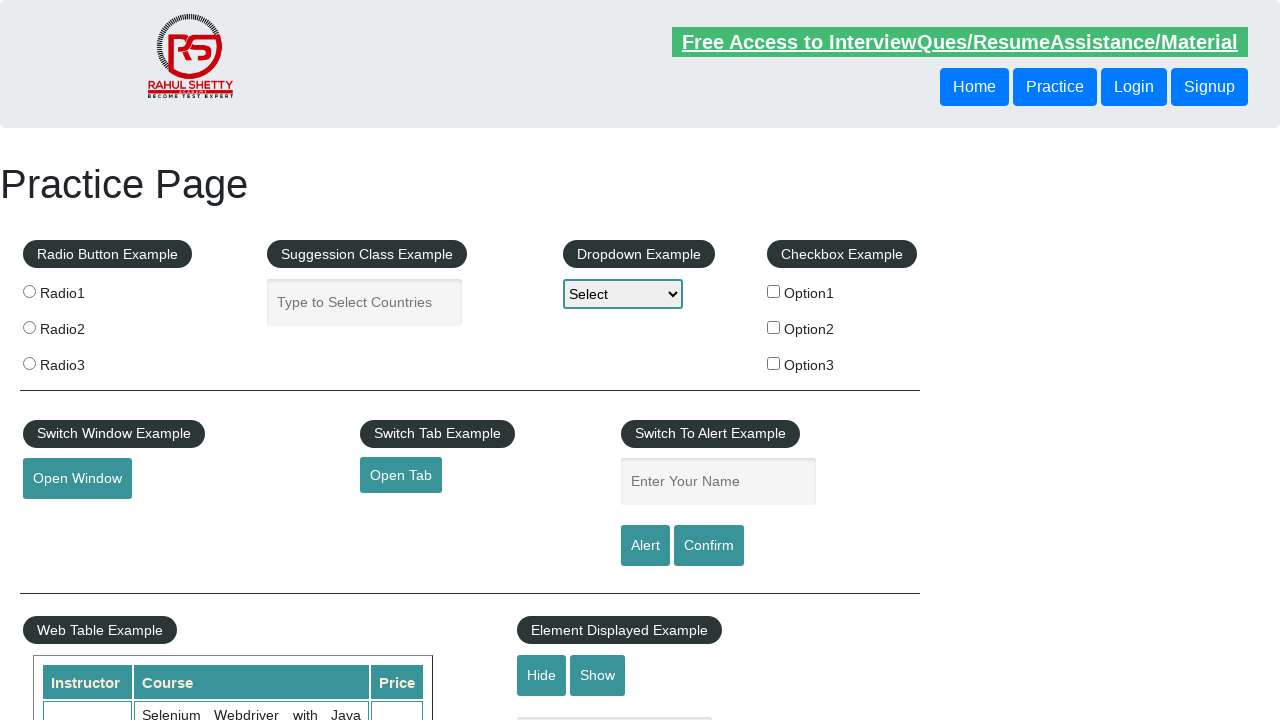

Waited 500ms for dialog dismissal to be processed
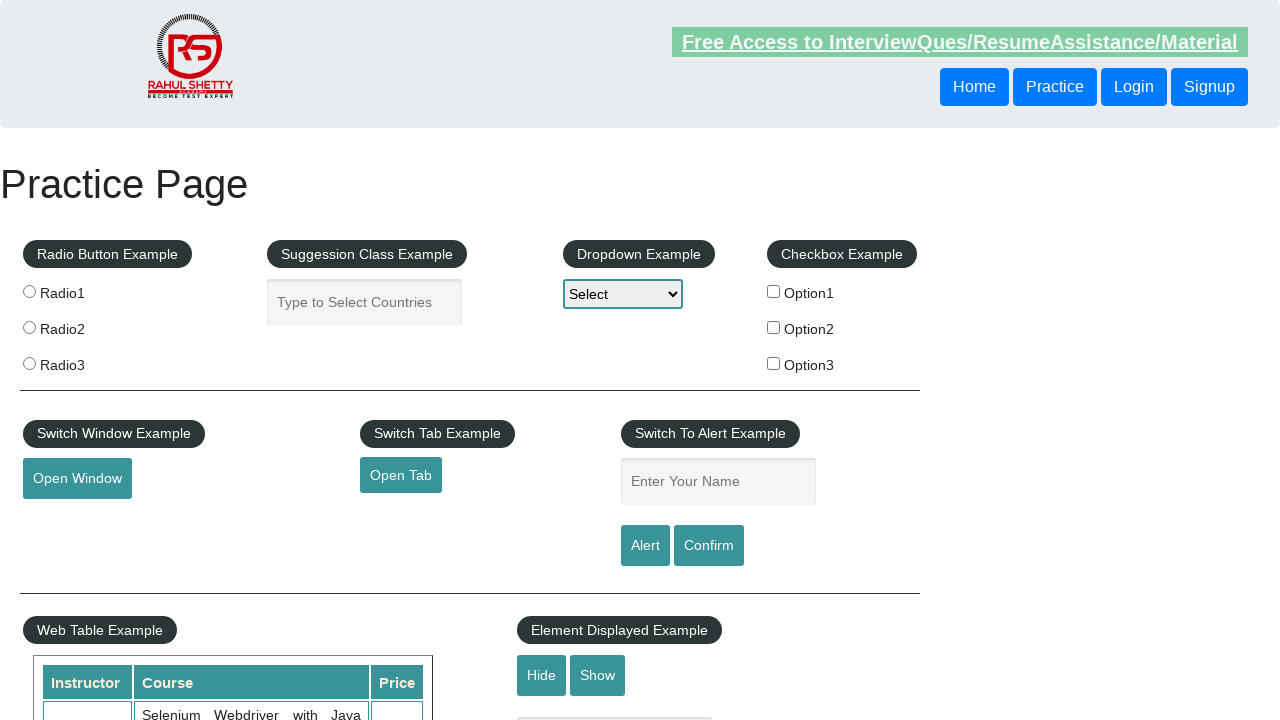

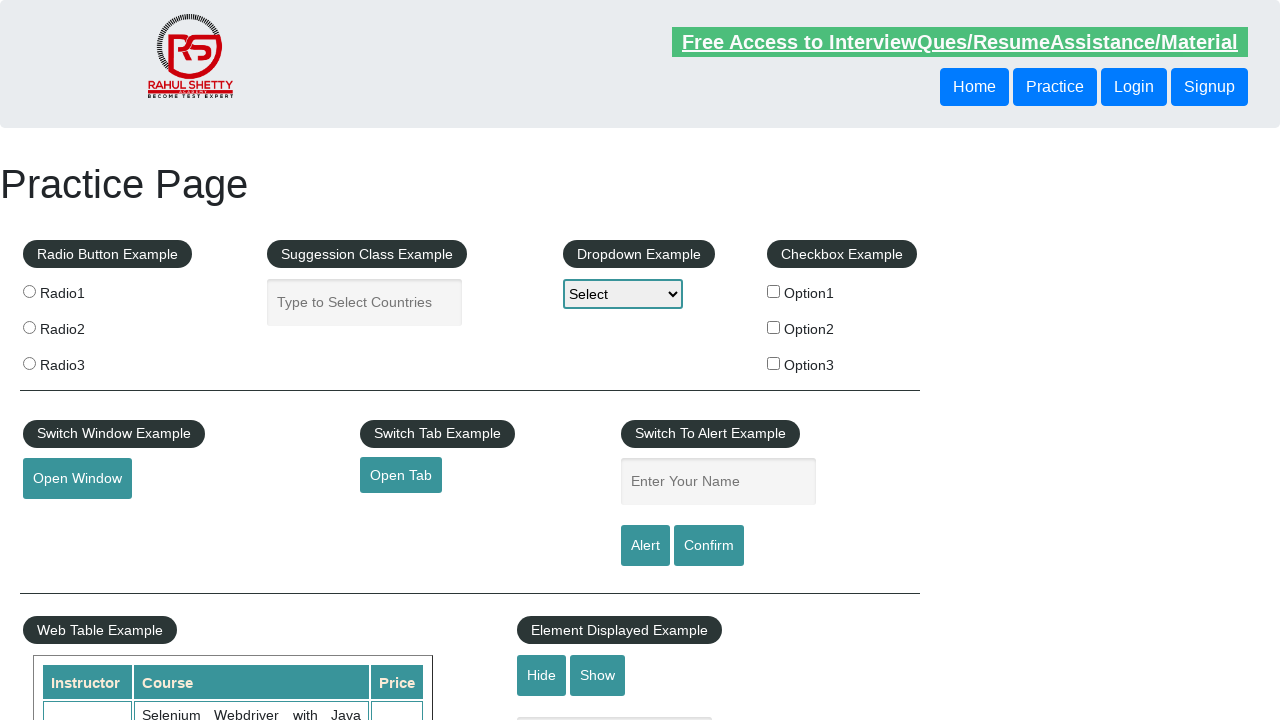